Tests the Google Person Finder test page by locating two buttons and verifying their sizes are equal

Starting URL: https://google.org/personfinder/test

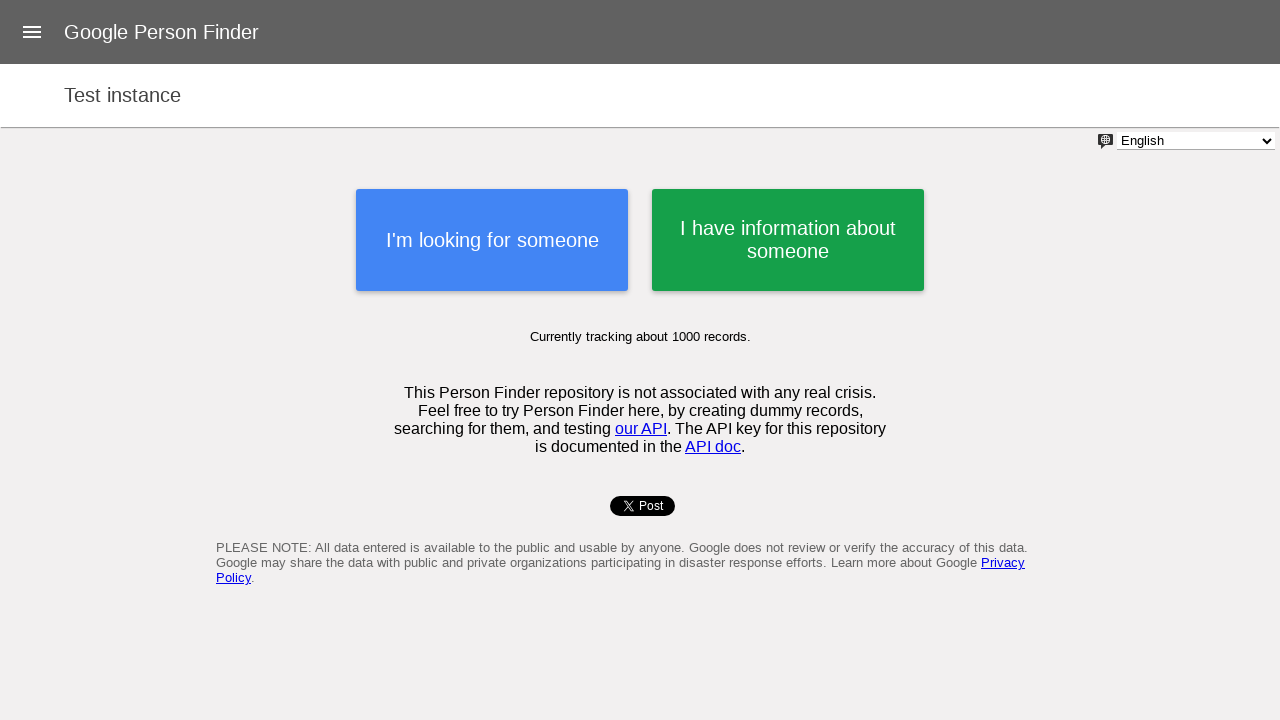

Navigated to Google Person Finder test page
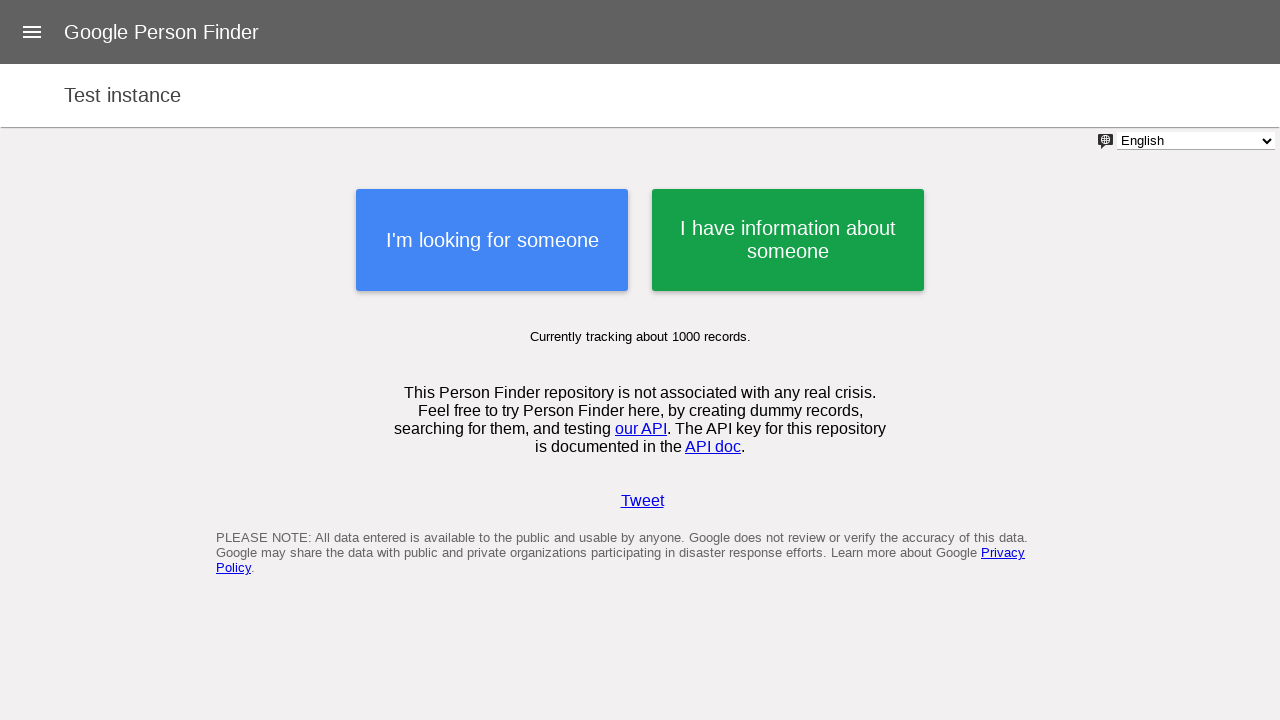

Blue button element is visible and loaded
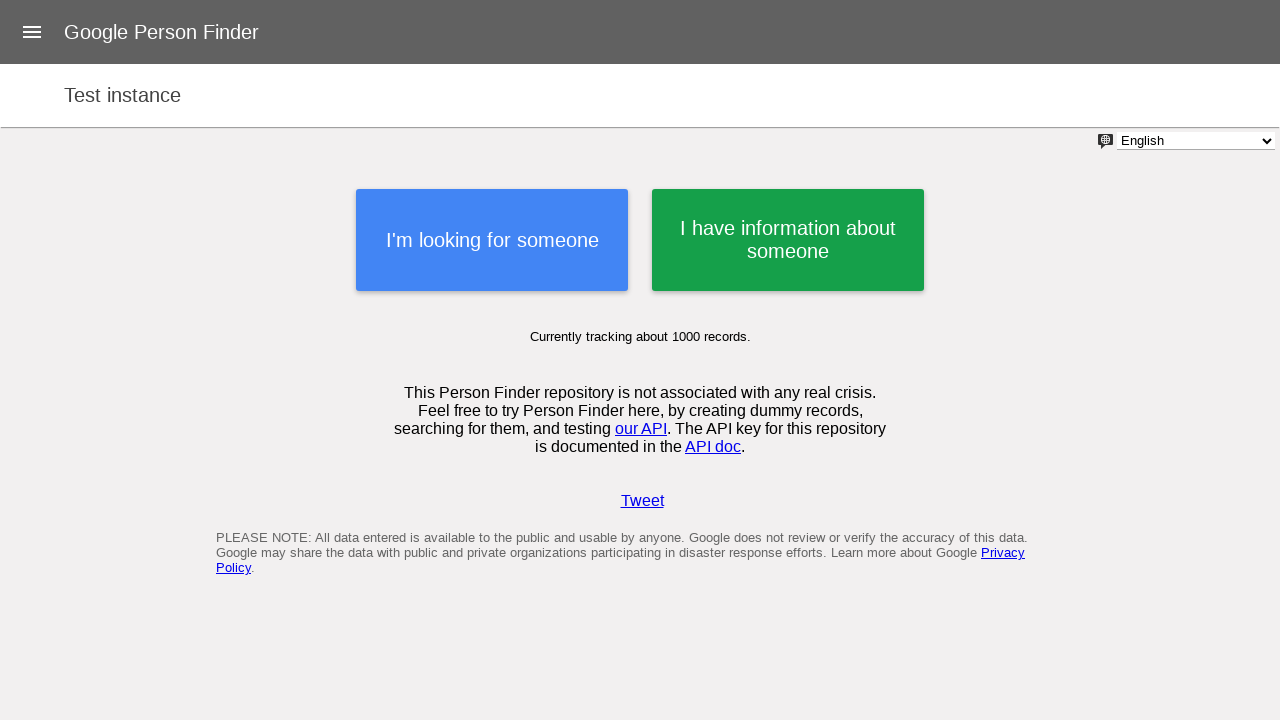

Located blue button element
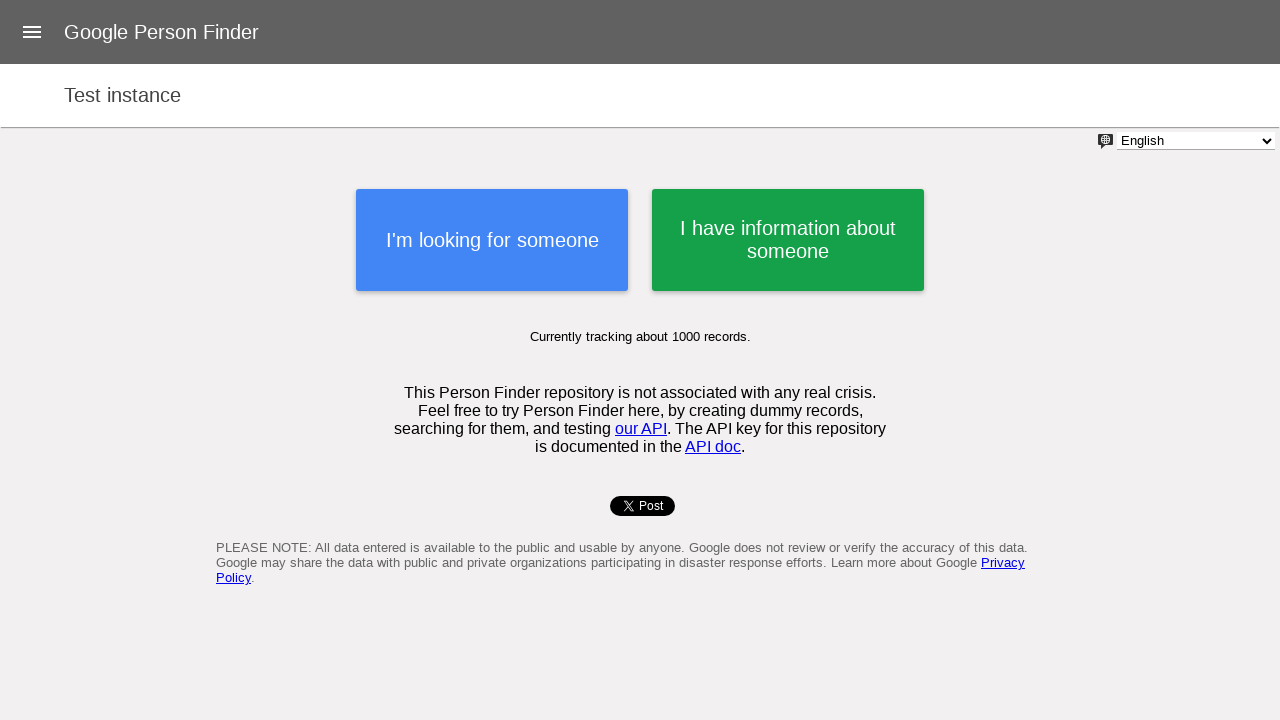

Located green button element
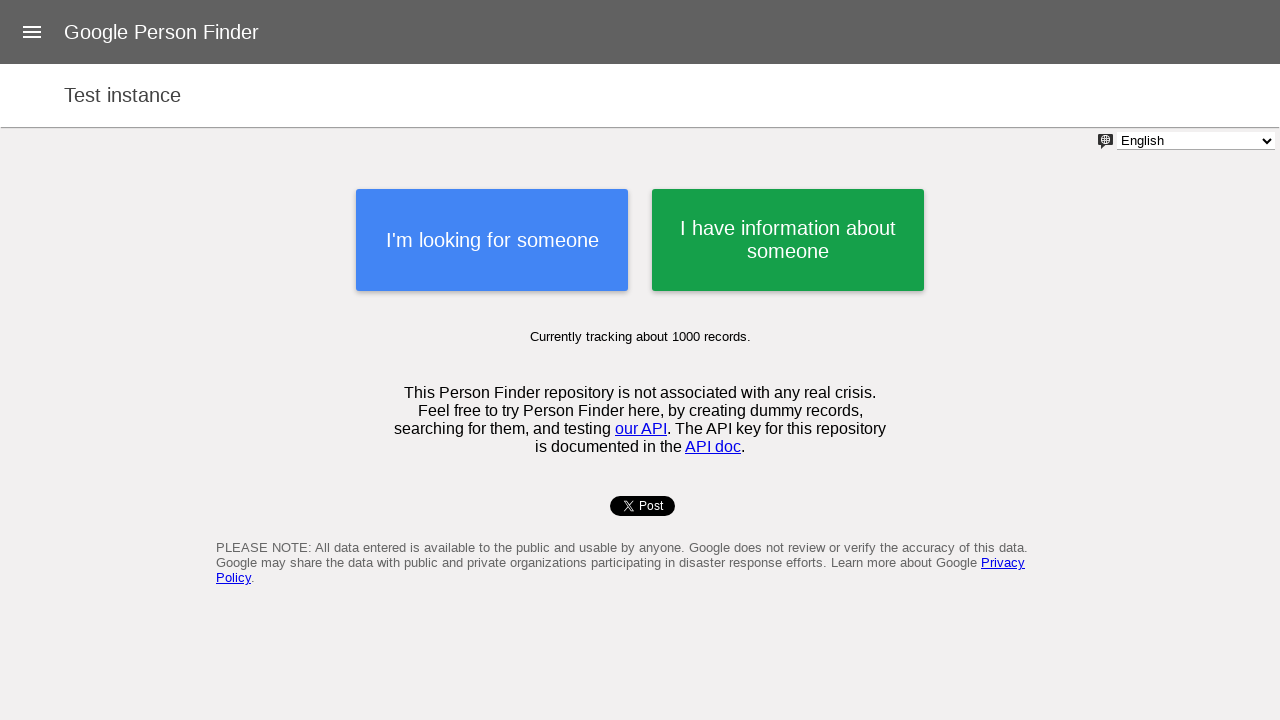

Retrieved bounding box for blue button
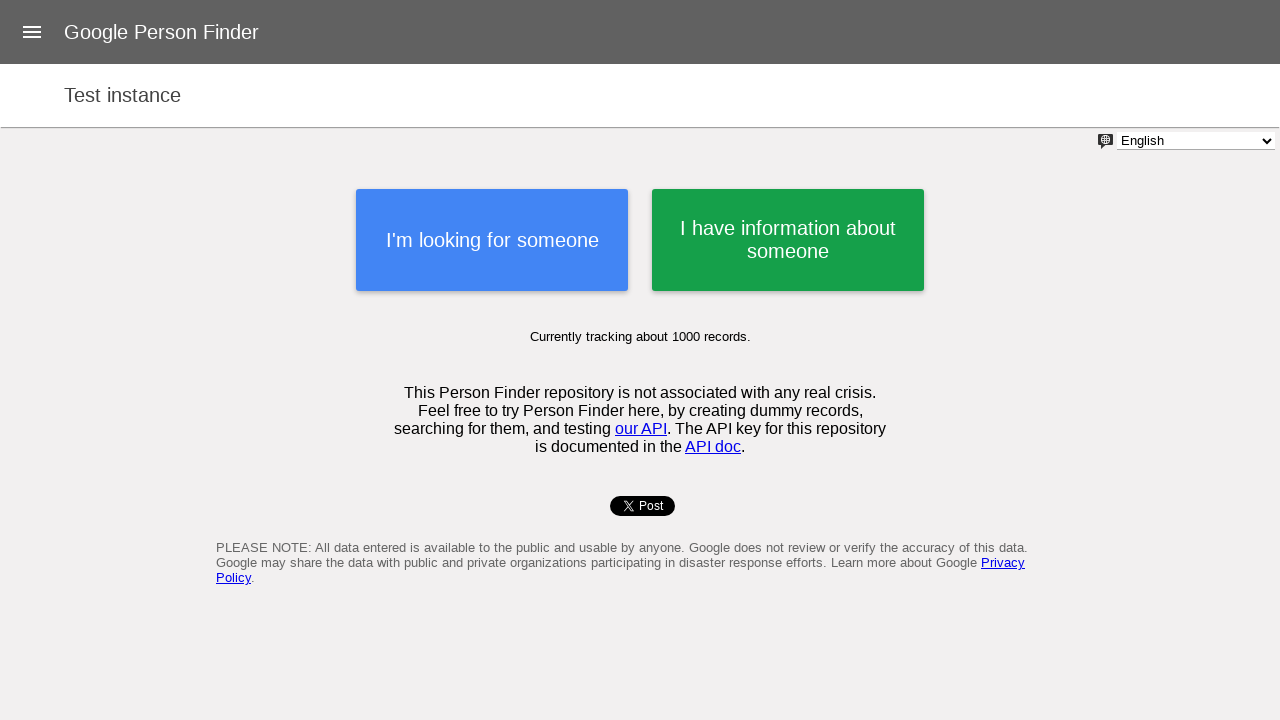

Retrieved bounding box for green button
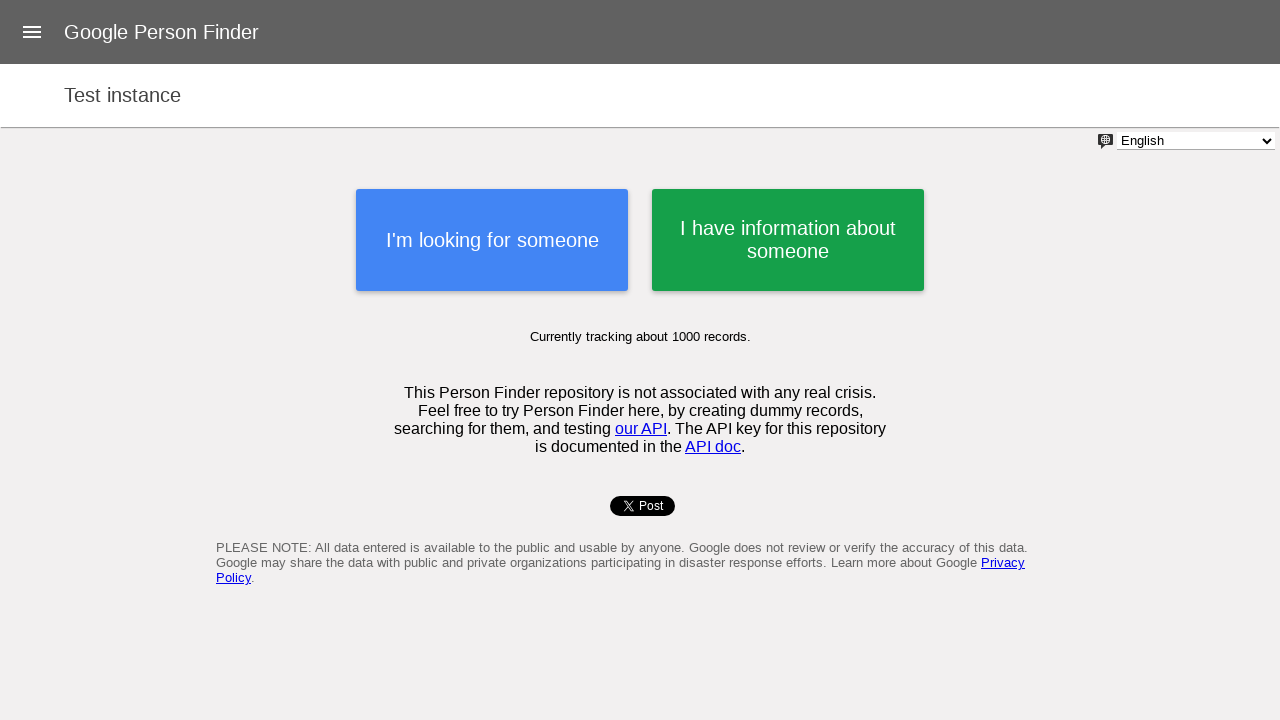

Verified blue button is visible and has valid bounding box
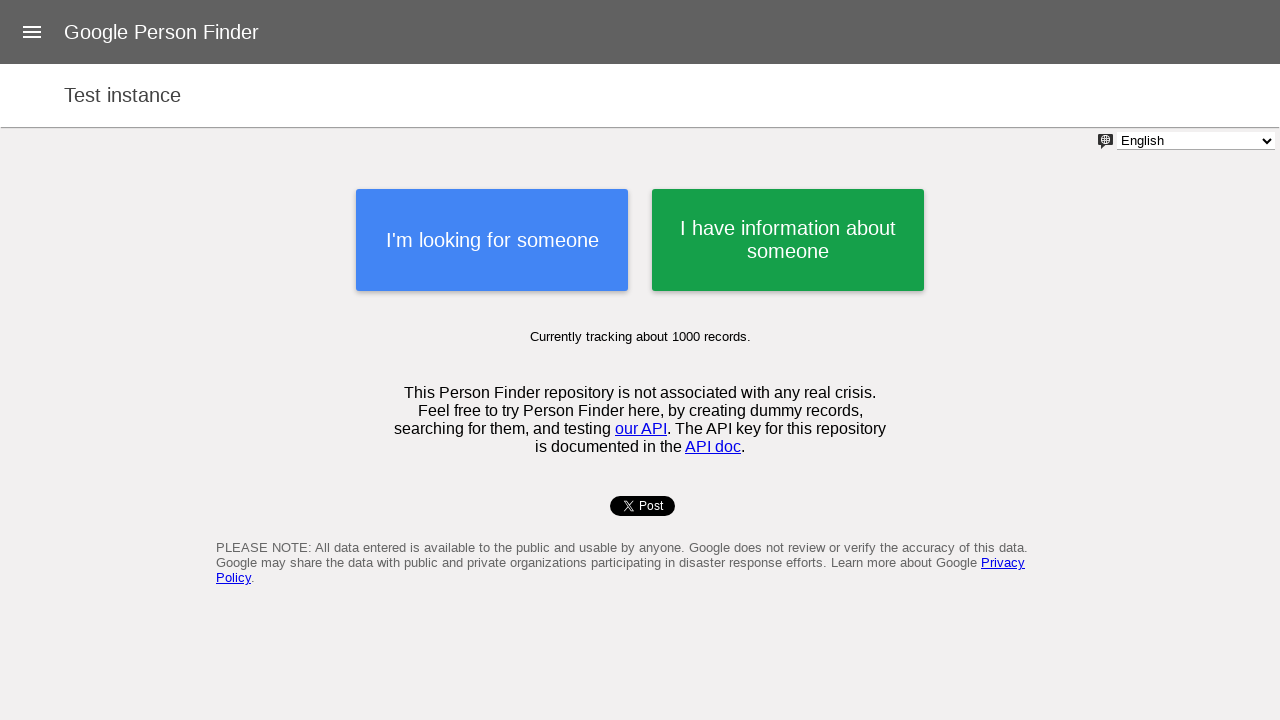

Verified green button is visible and has valid bounding box
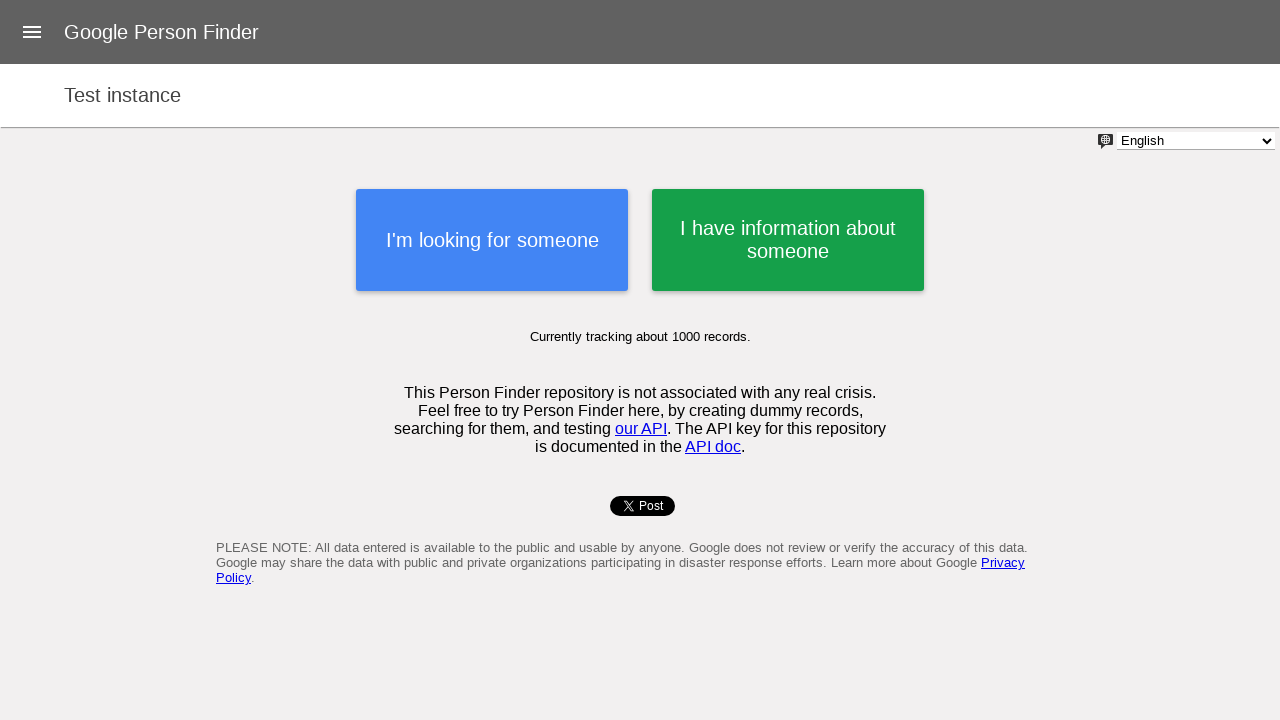

Verified button sizes are equal
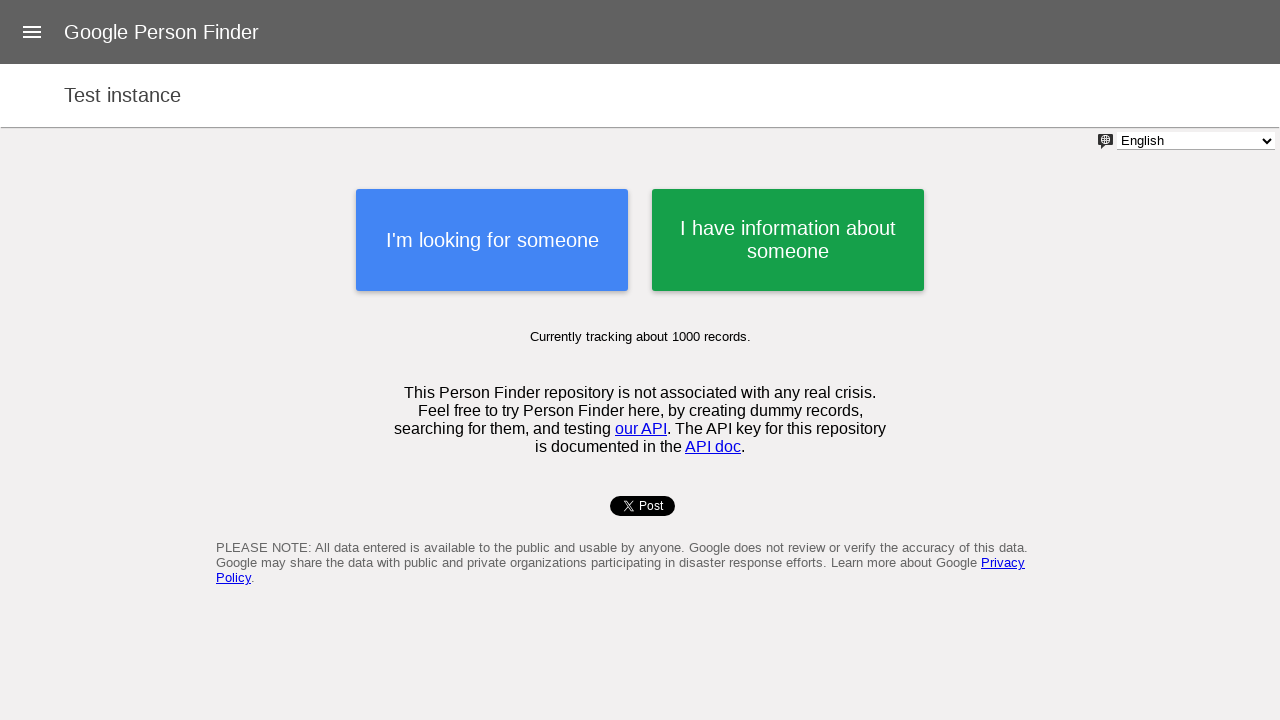

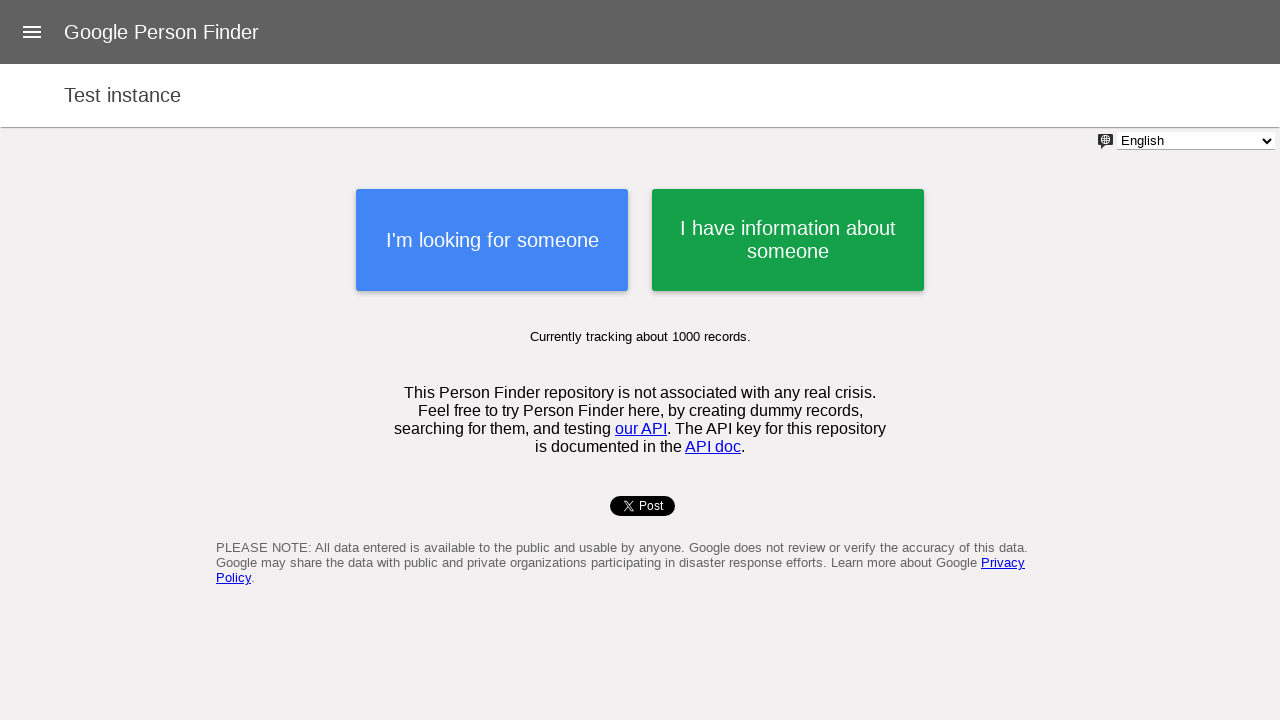